Tests the Python.org search functionality by entering "pycon" as a search query and submitting the form

Starting URL: https://www.python.org

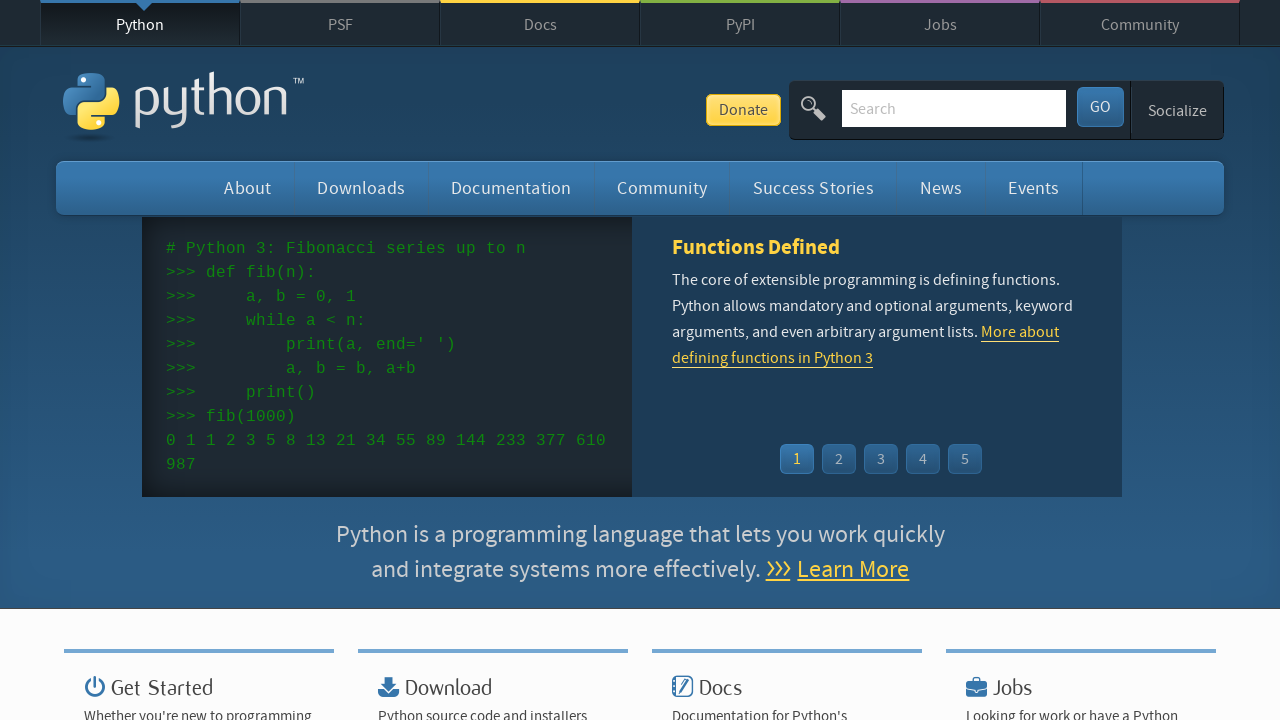

Verified that 'Python' is in the page title
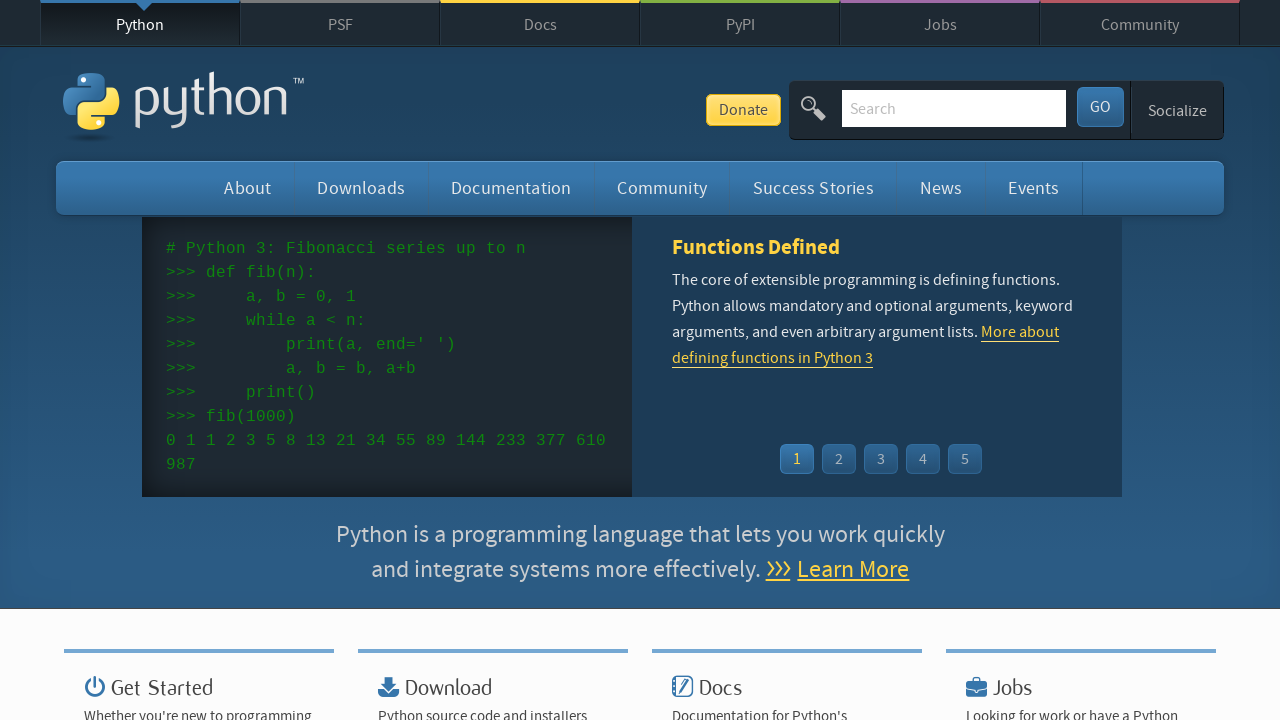

Filled search field with 'pycon' on input[name='q']
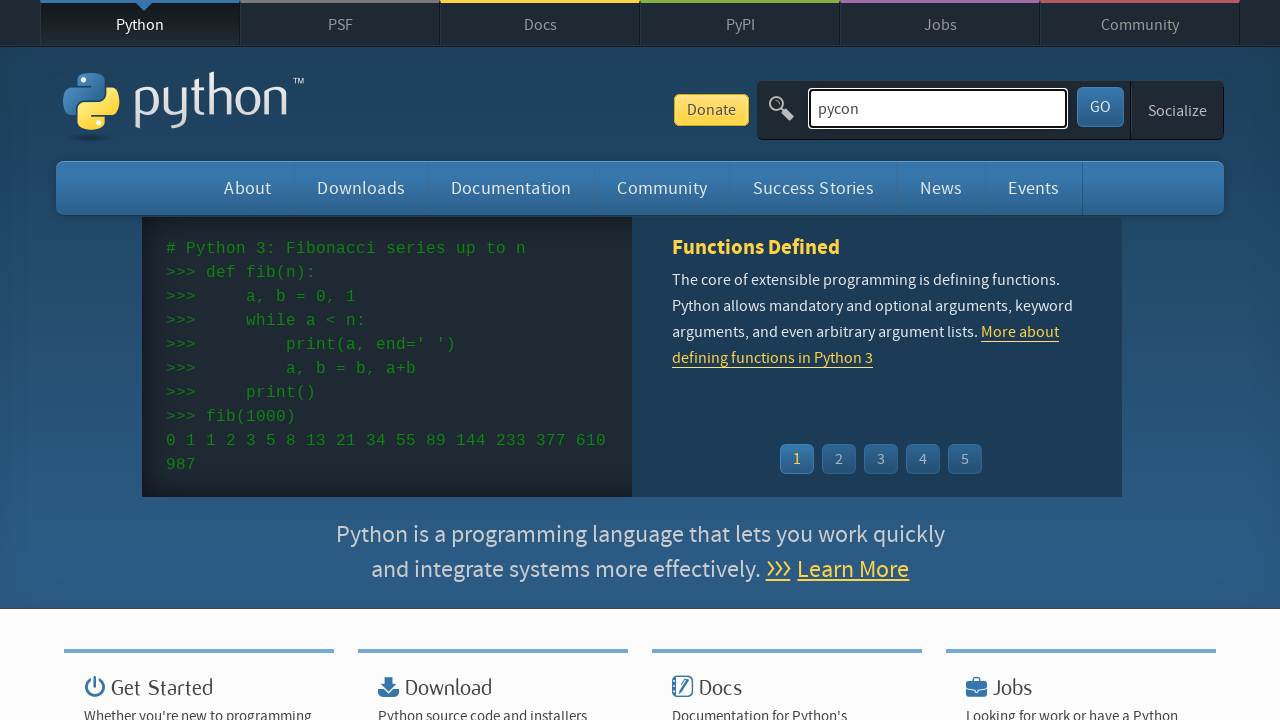

Pressed Enter to submit the search query on input[name='q']
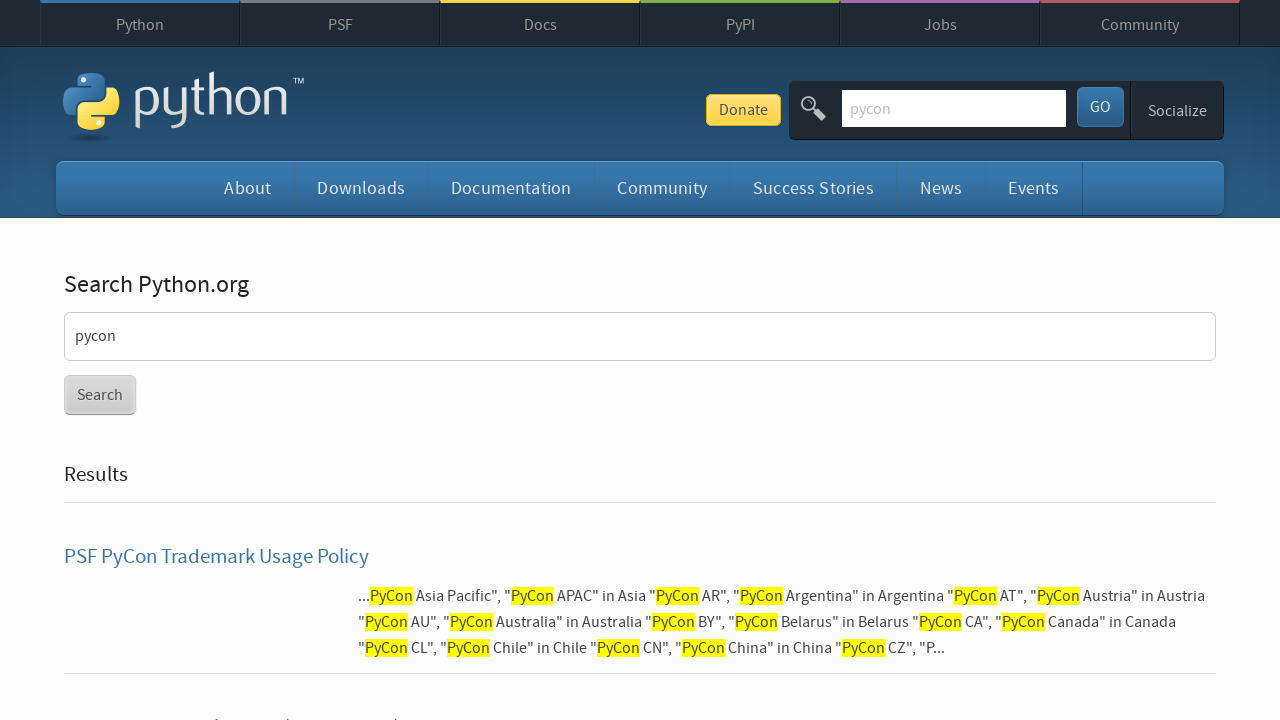

Waited for network requests to complete
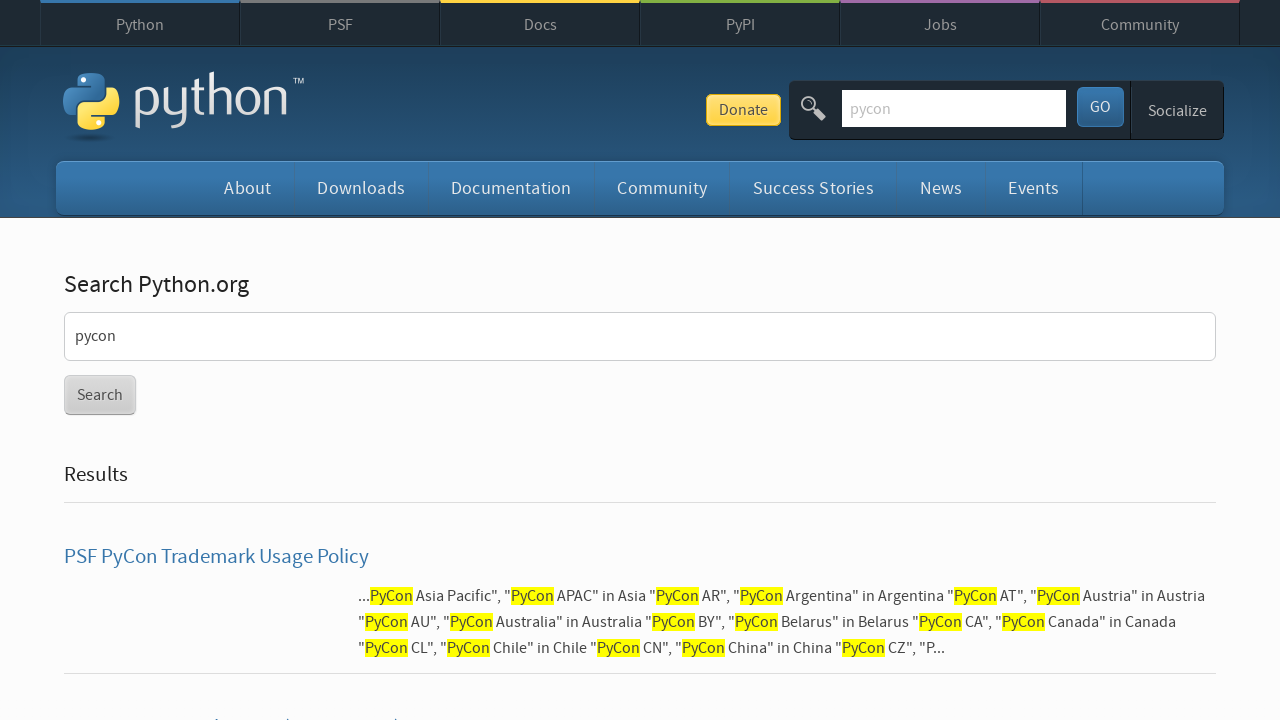

Verified that search results were found (no 'No results found' message)
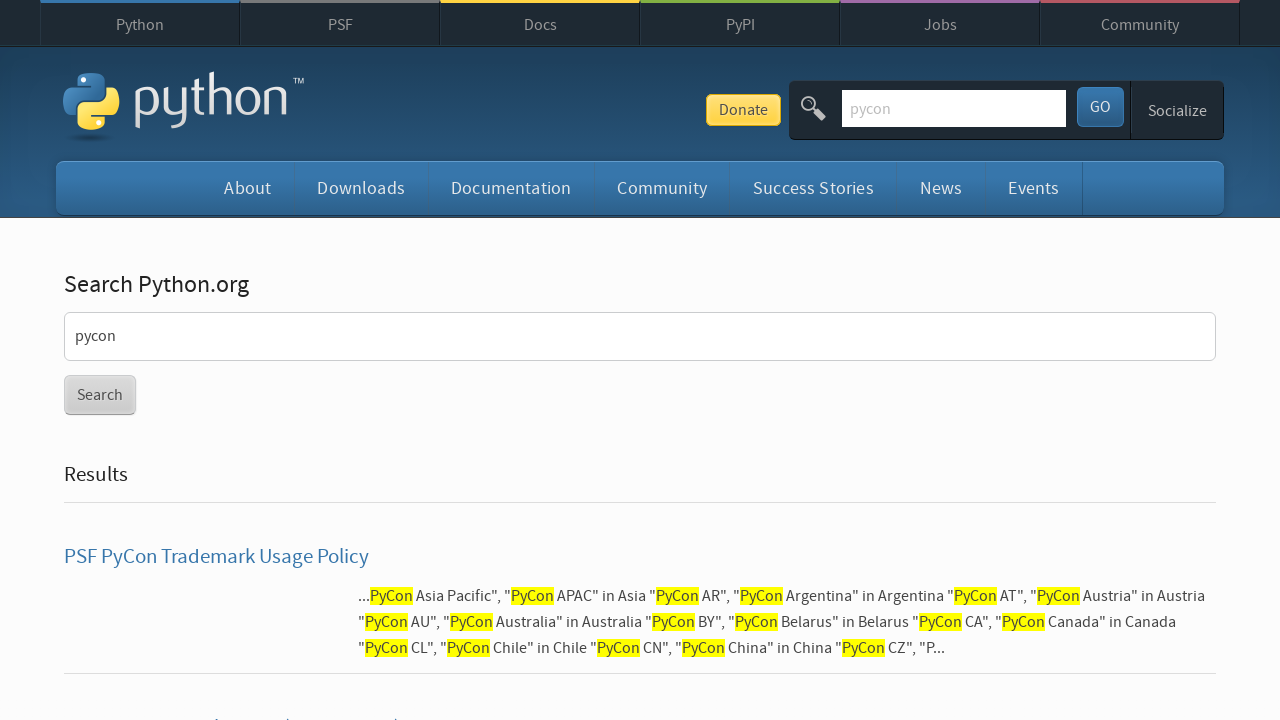

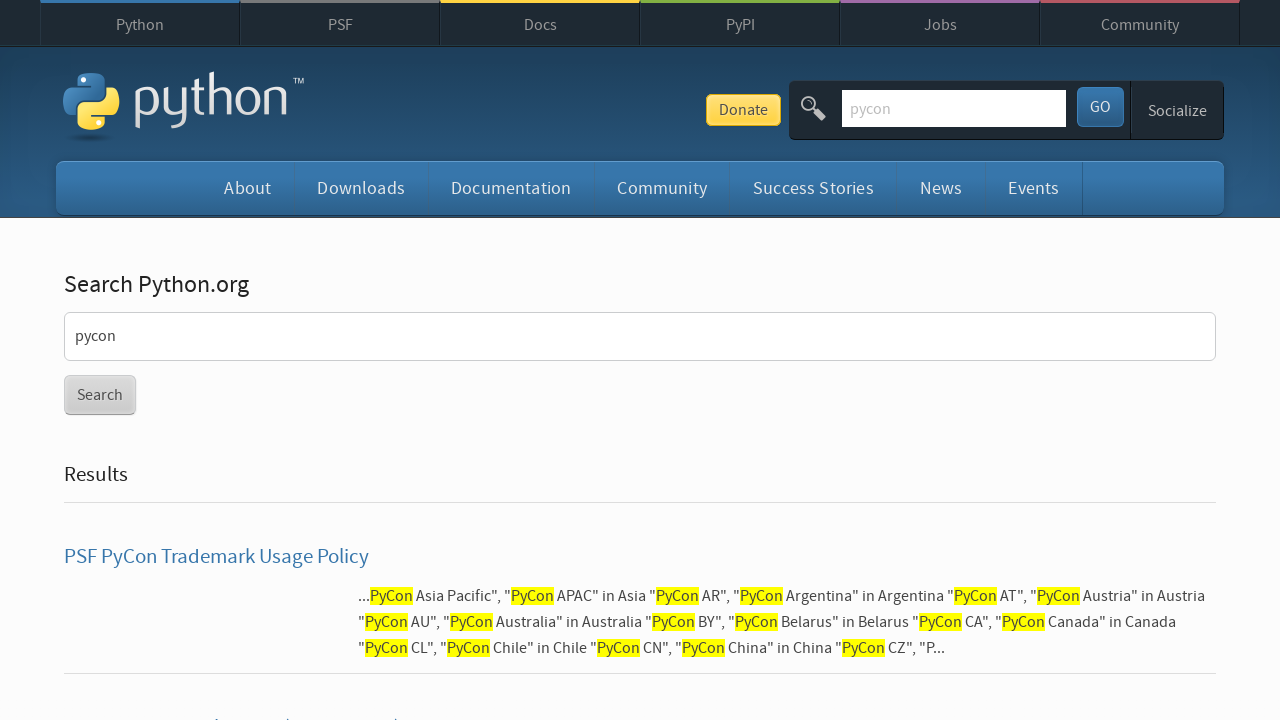